Tests keyboard actions by typing text with shift key modifiers to produce mixed-case text "You are Exceptional" in an autocomplete input field

Starting URL: https://demoqa.com/auto-complete

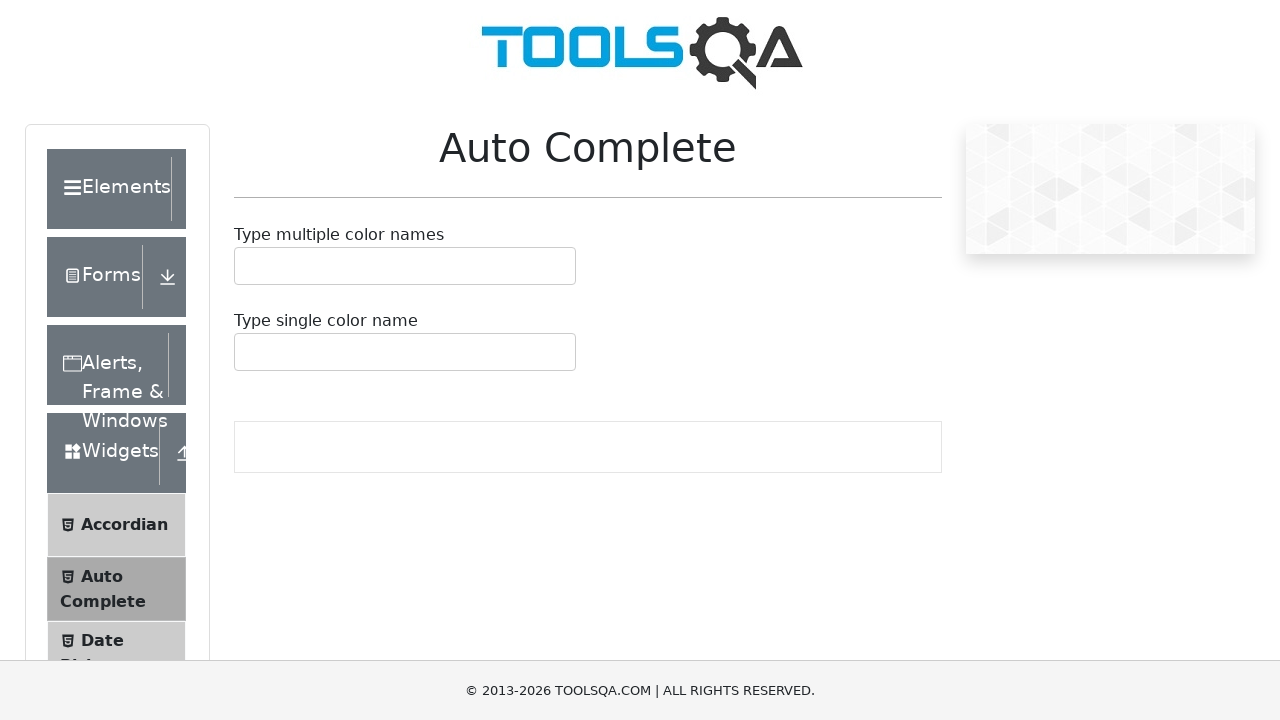

Clicked on autocomplete input field at (247, 352) on #autoCompleteSingleInput
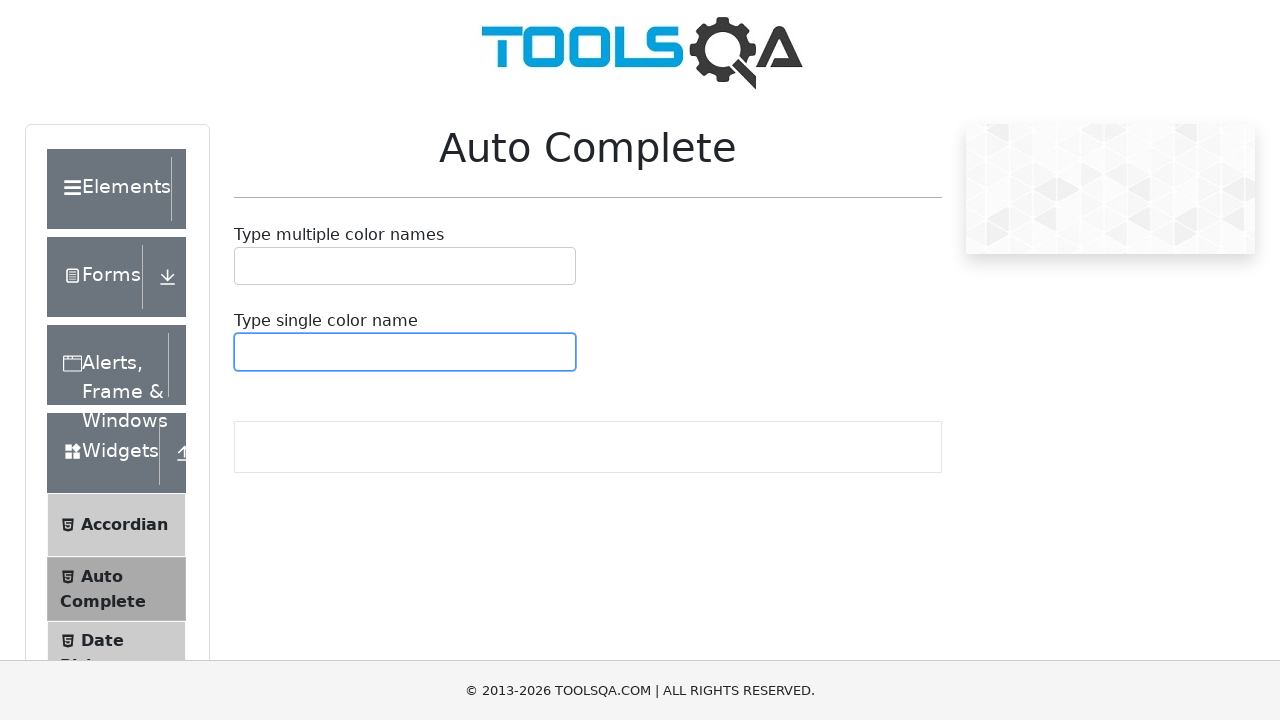

Pressed Shift key down
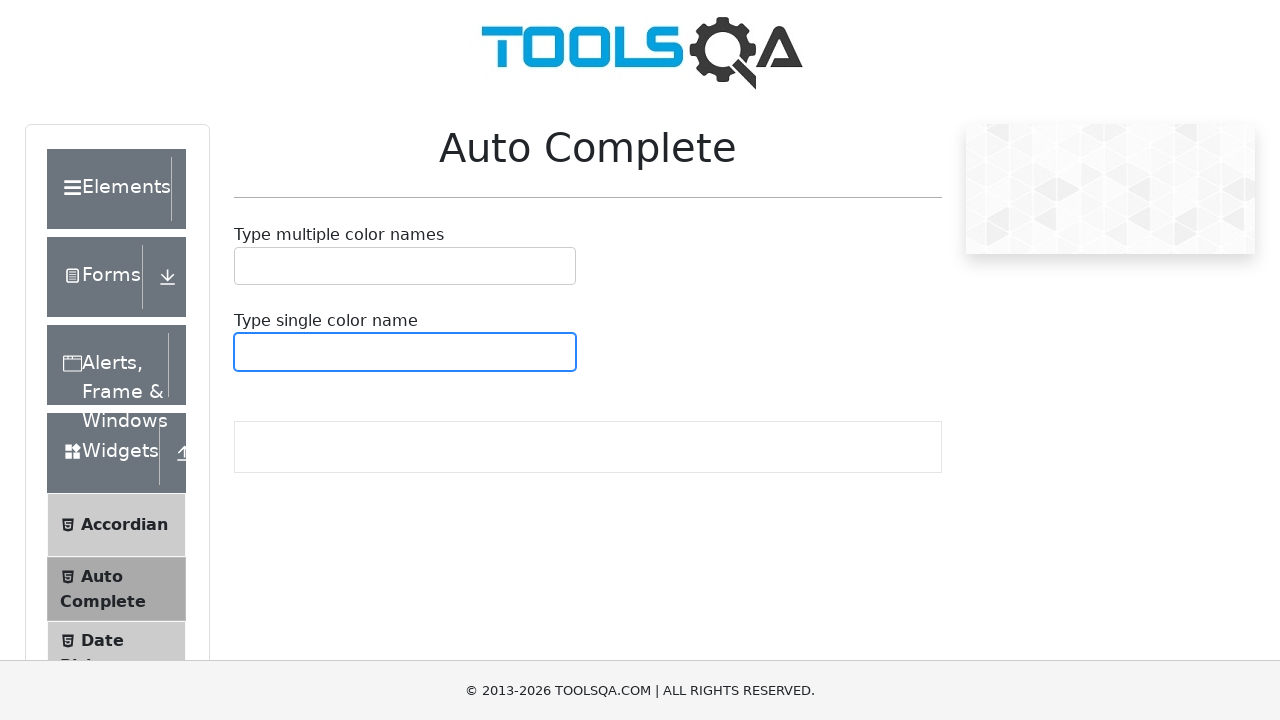

Pressed 'y' key with Shift to produce capital 'Y'
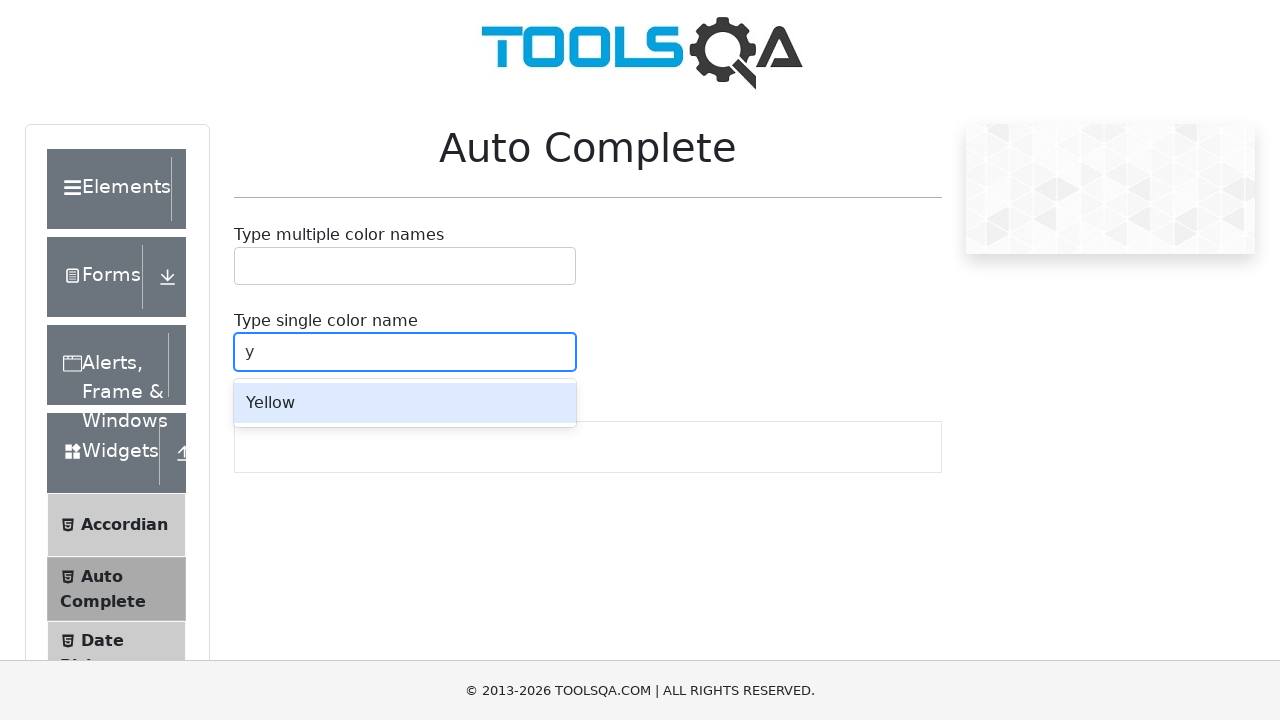

Released Shift key
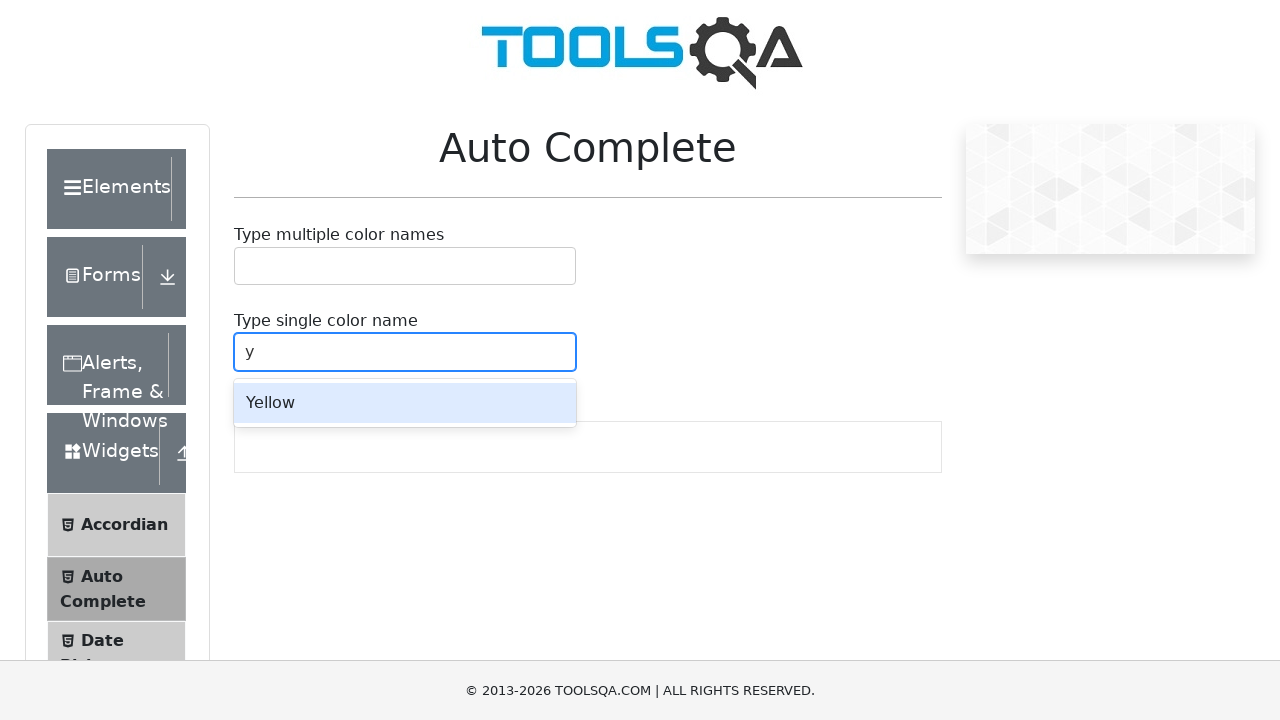

Typed 'ou are ' in lowercase
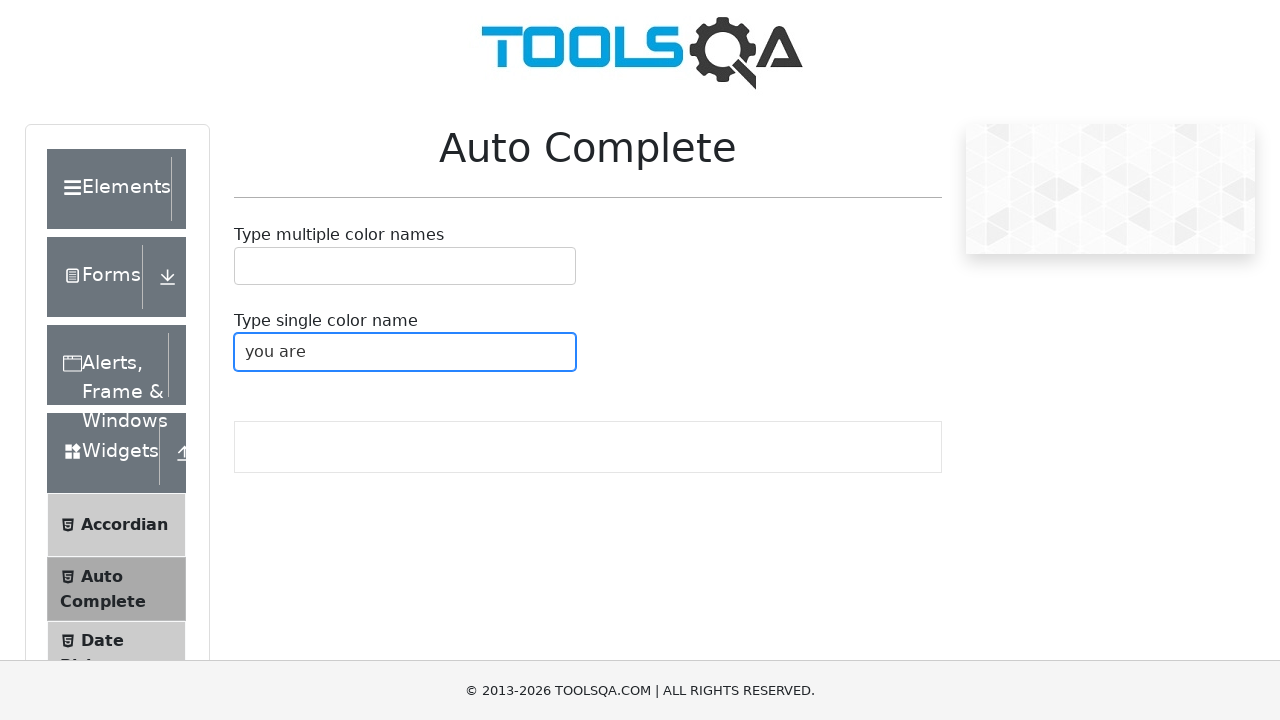

Pressed Shift key down
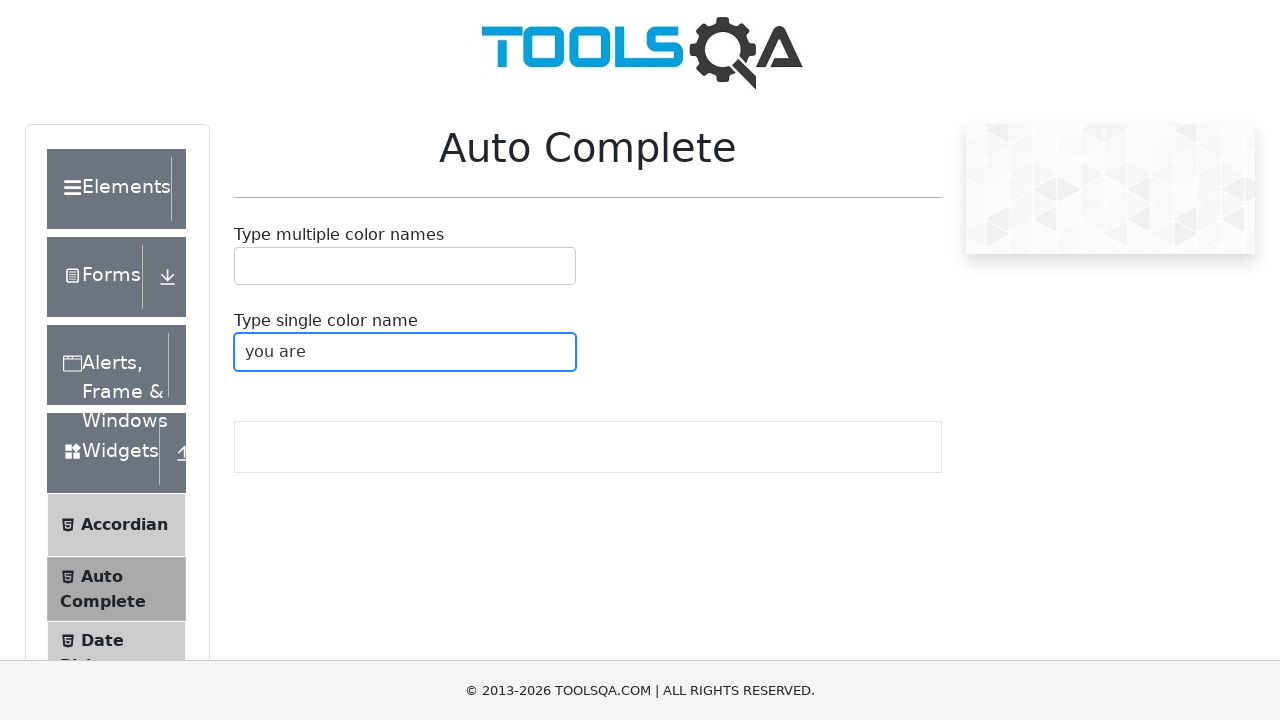

Pressed 'e' key with Shift to produce capital 'E'
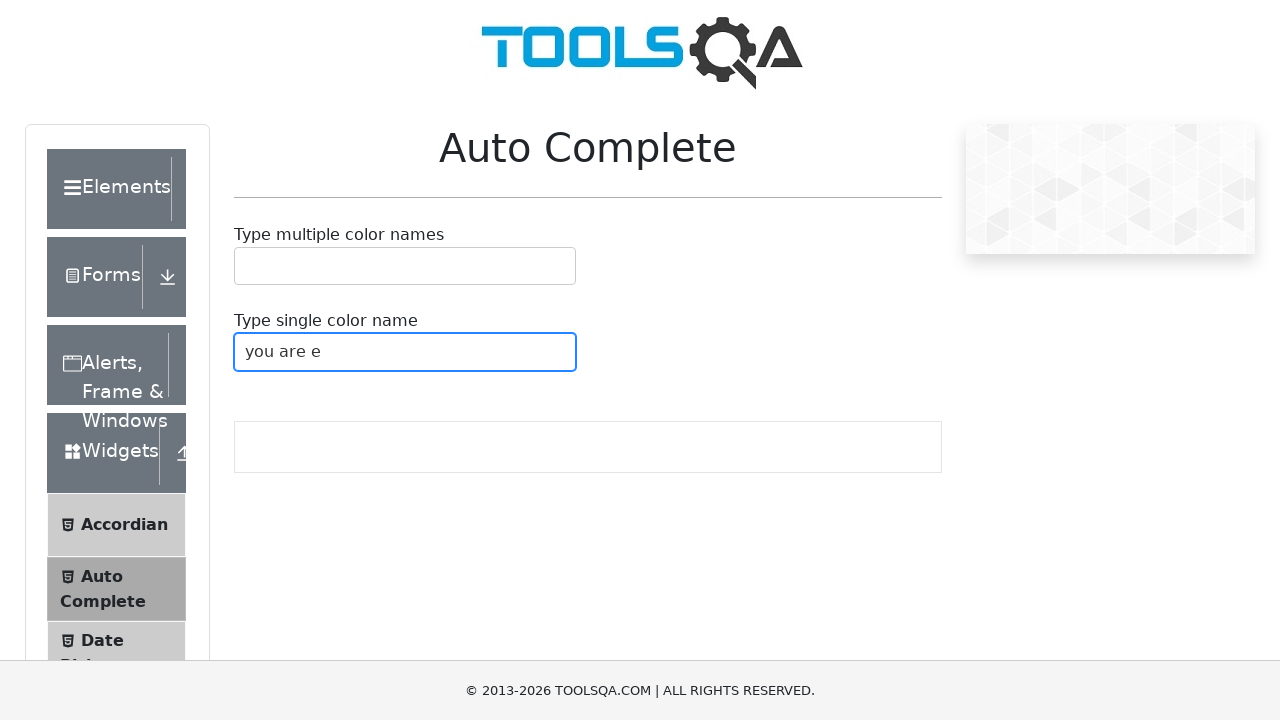

Released Shift key
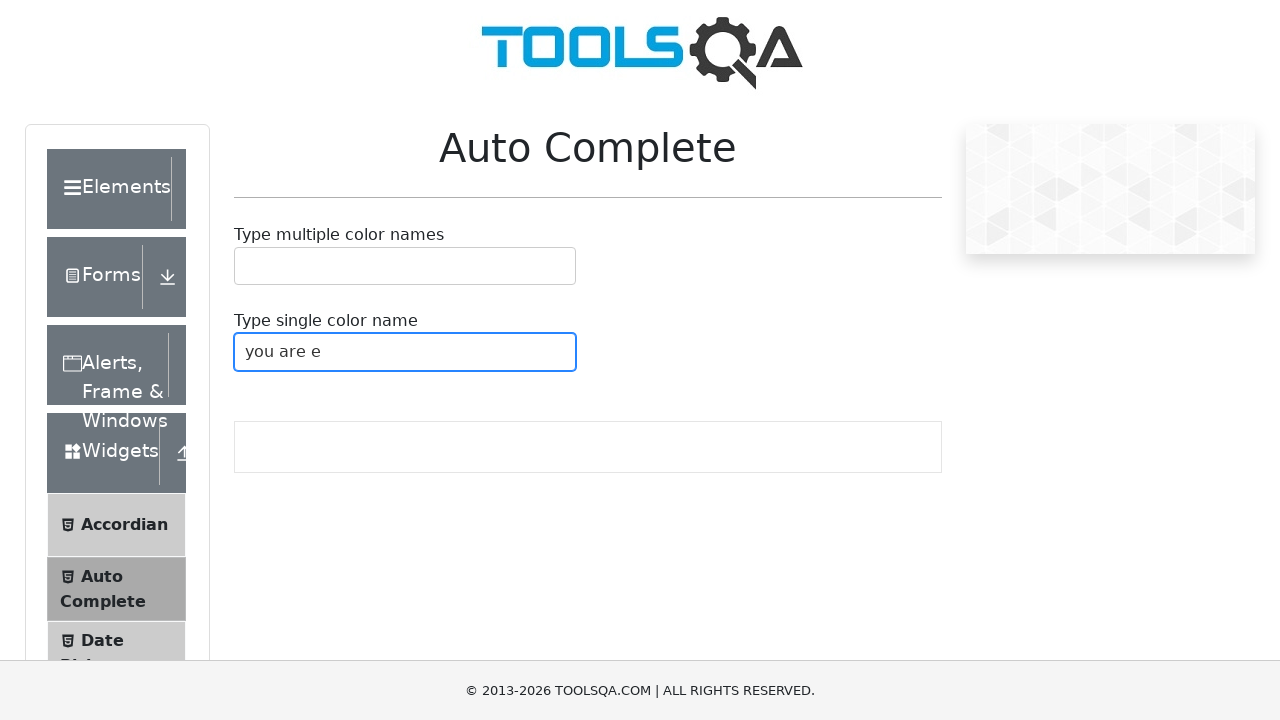

Typed 'xceptional' in lowercase to complete 'Exceptional'
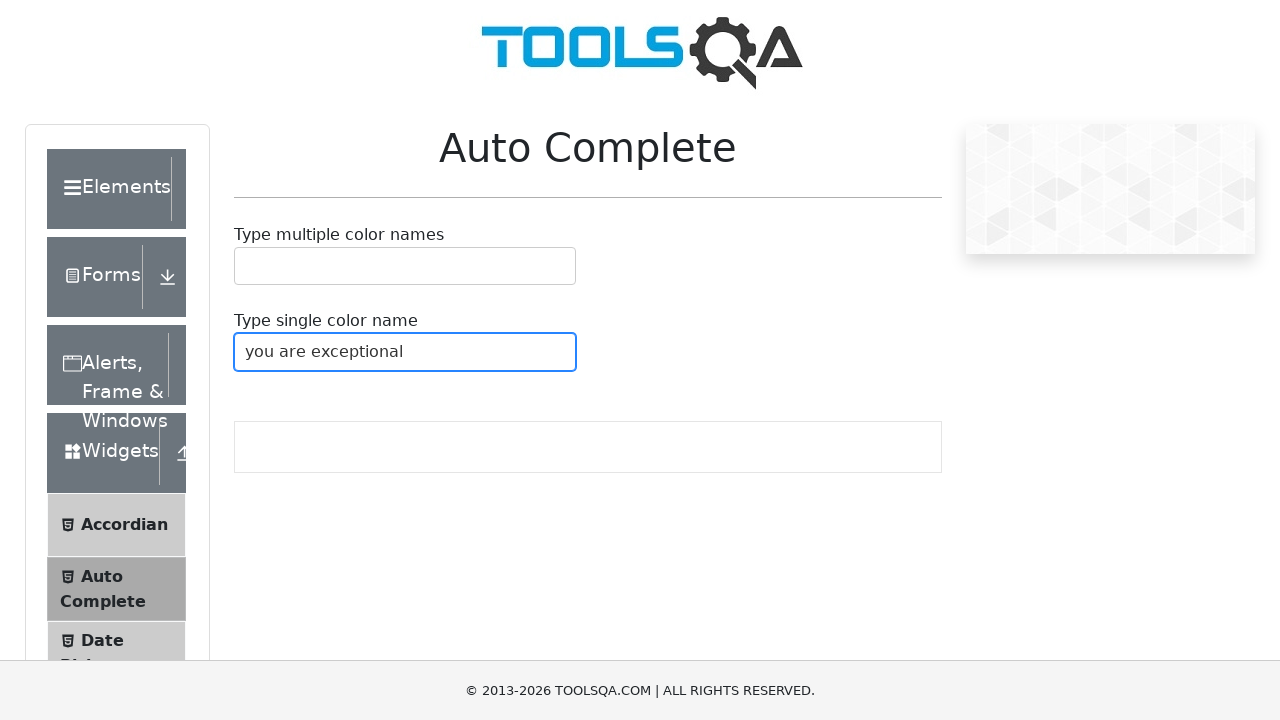

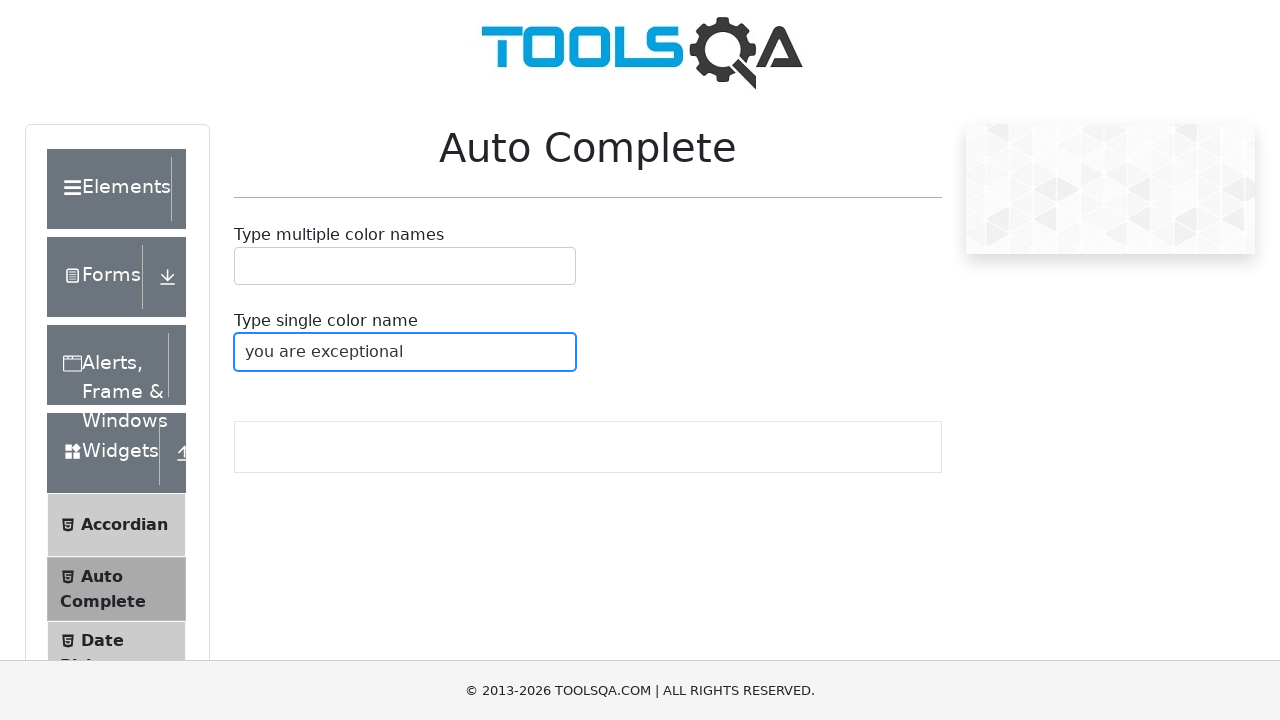